Tests that the API documentation page contains the correct header text

Starting URL: https://webdriver.io/docs/api

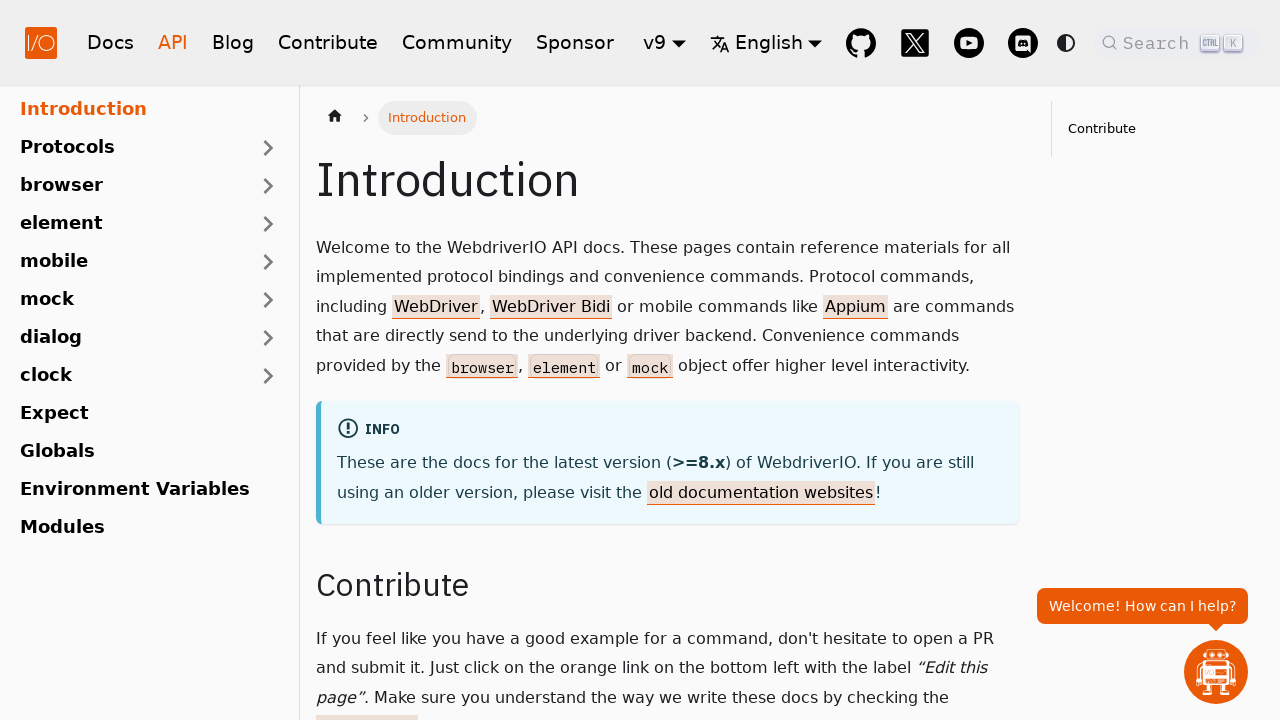

Waited for header h1 element to load
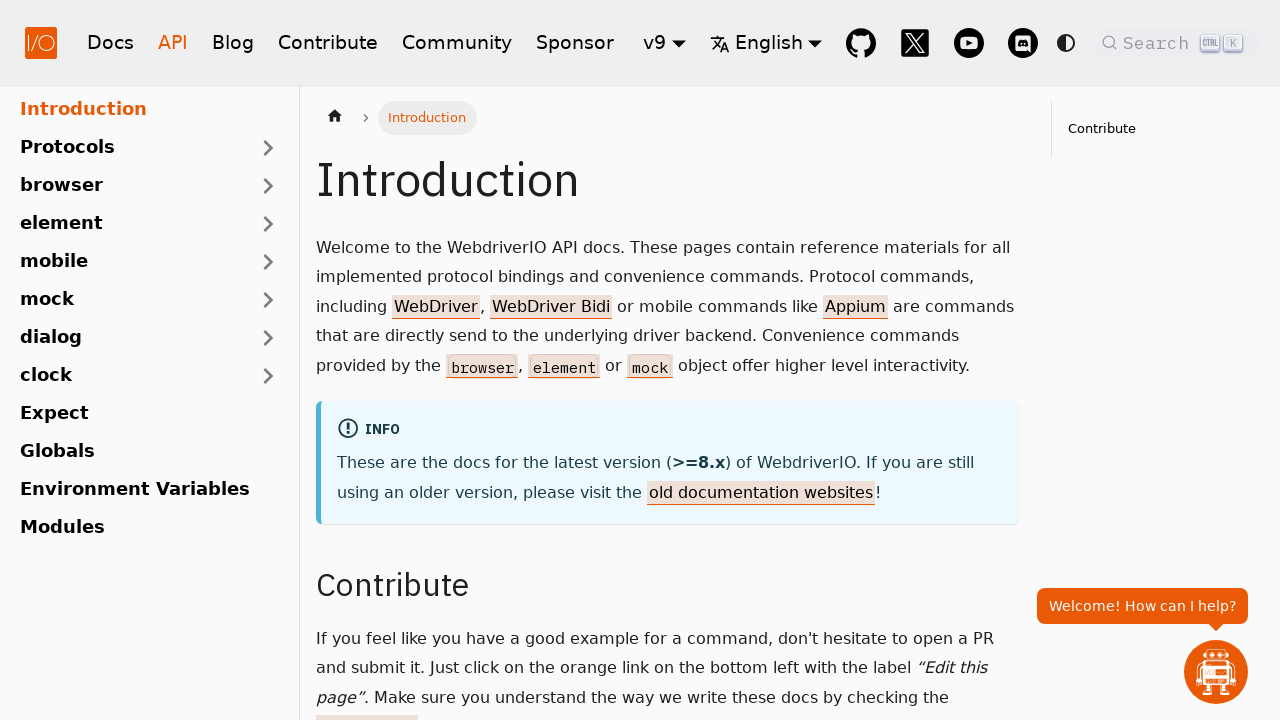

Retrieved header text content
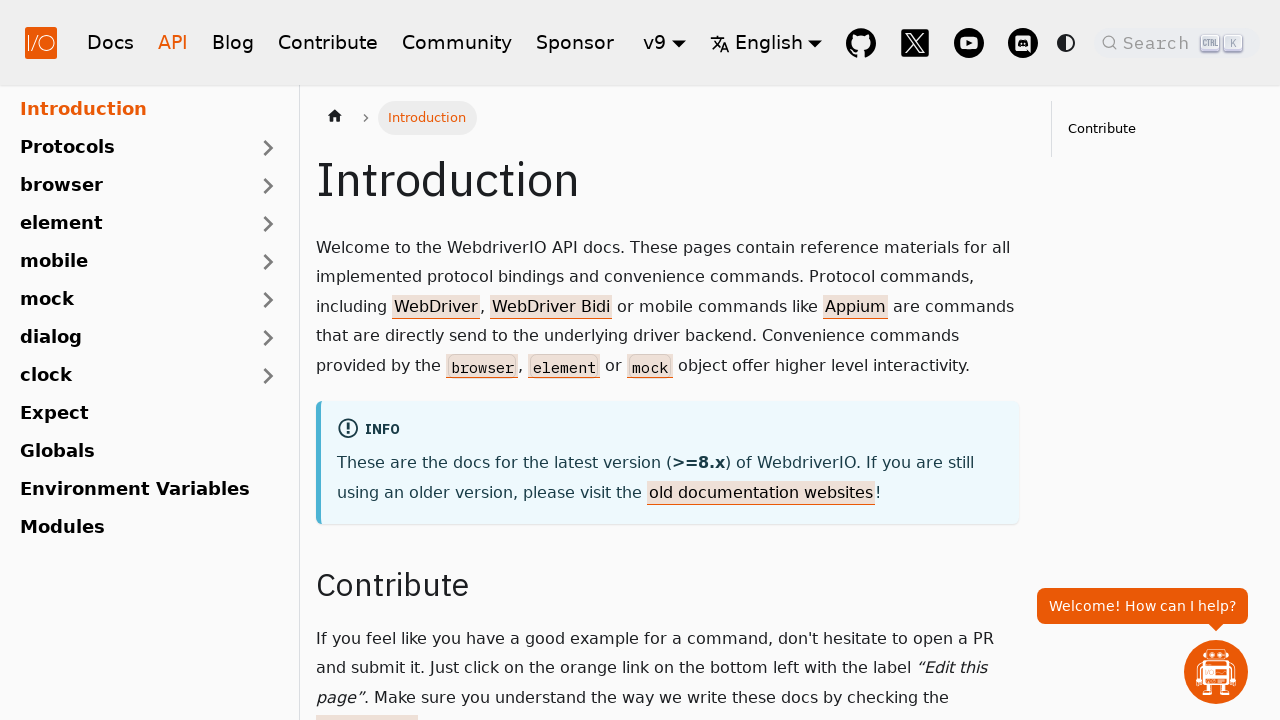

Verified header text equals 'Introduction'
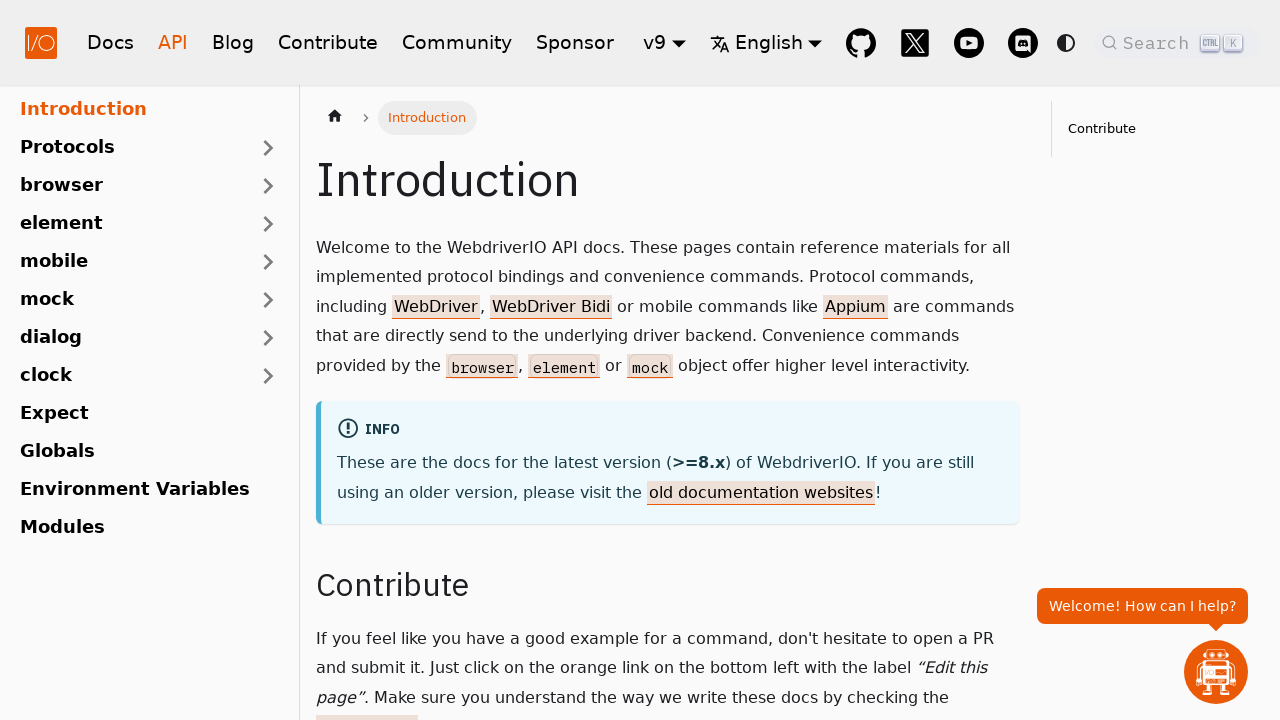

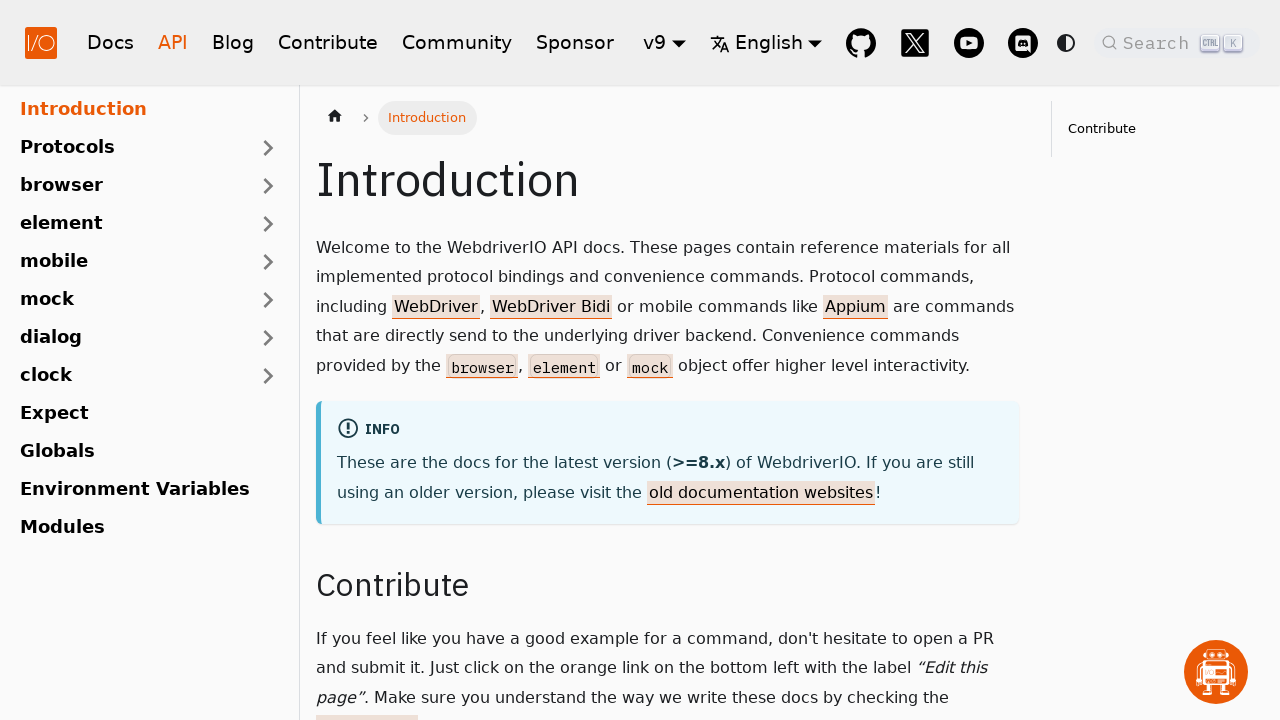